Solves a math problem on a form by calculating the result, filling the answer, selecting checkboxes and radio buttons, then submitting

Starting URL: https://suninjuly.github.io/math.html

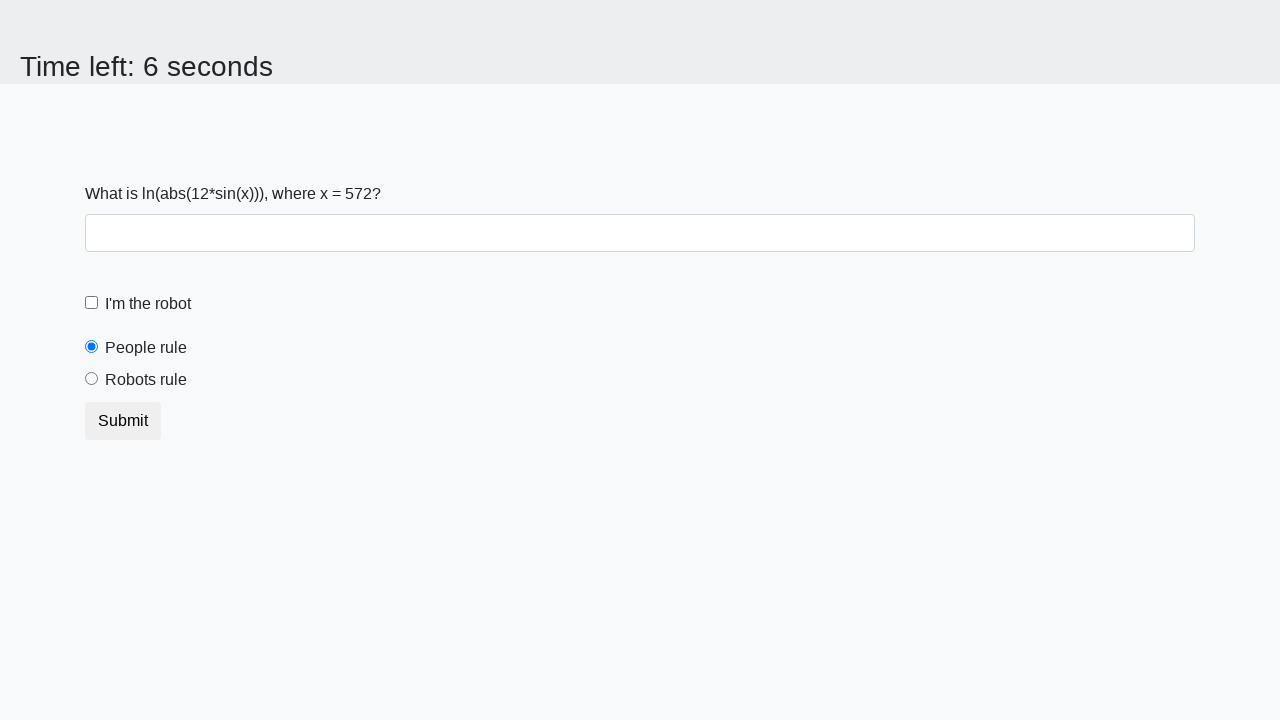

Located the input value element on the page
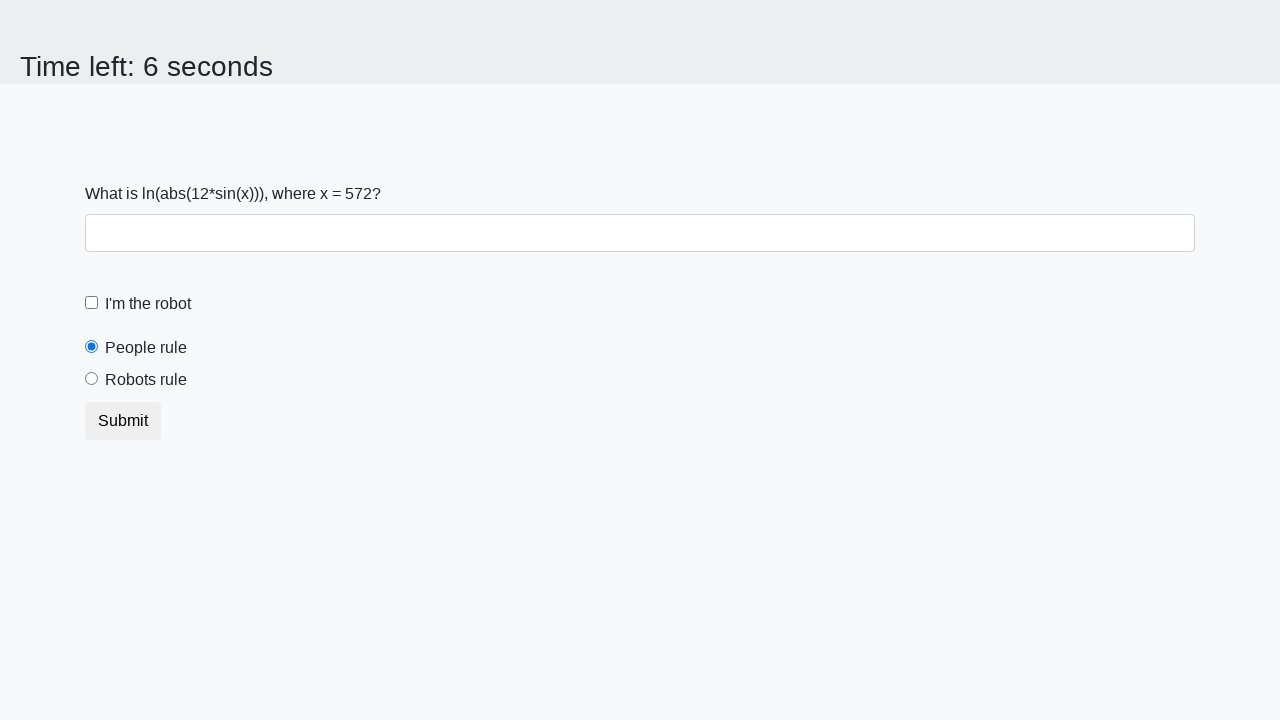

Extracted the x value from the input element
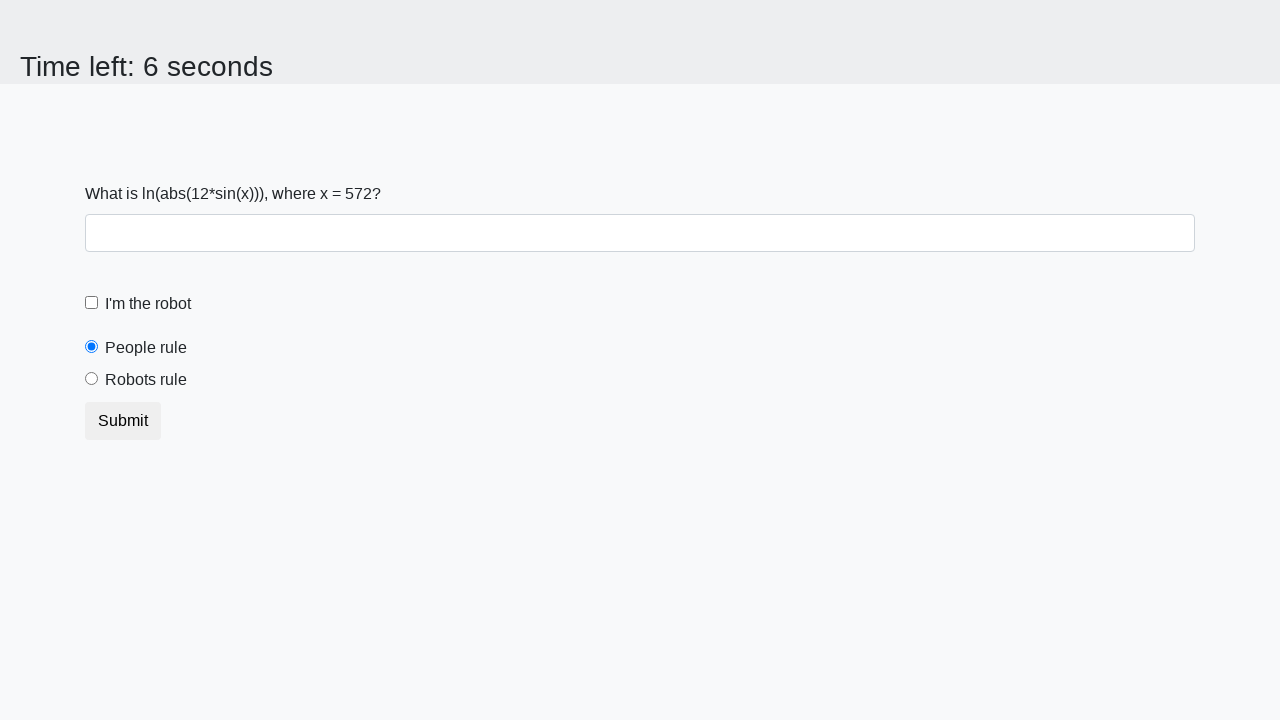

Calculated the math problem result using logarithm formula
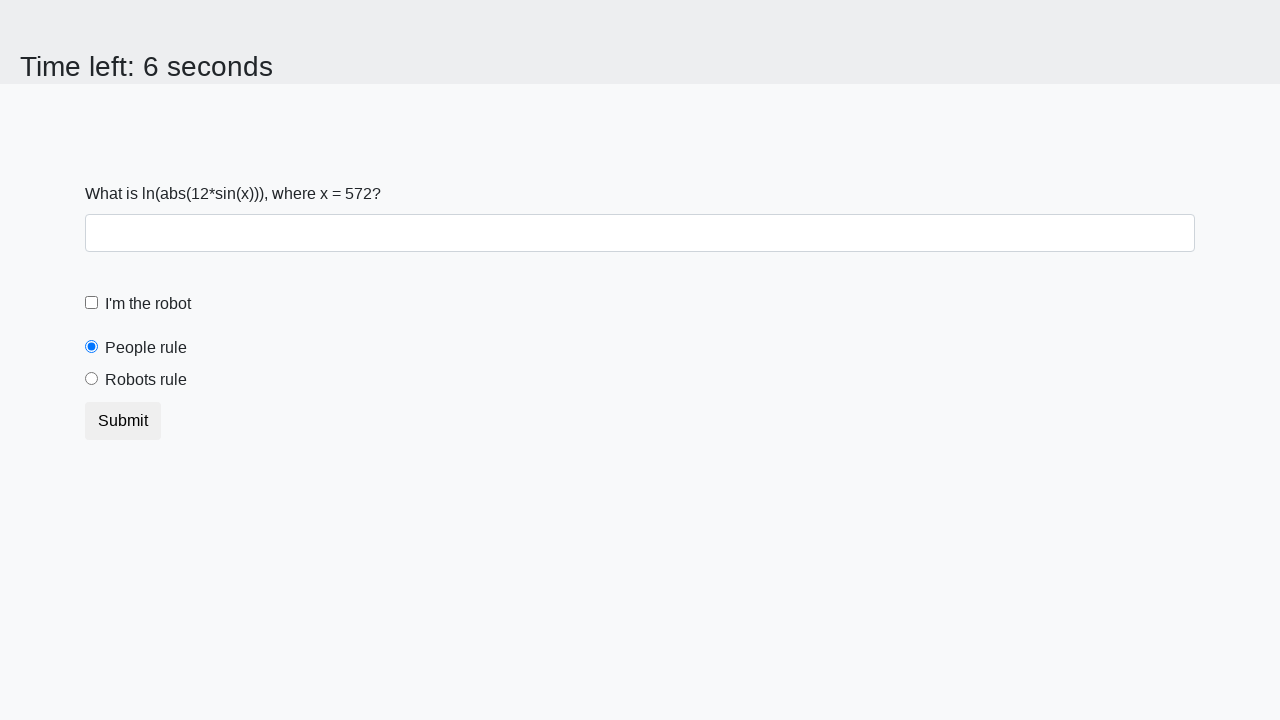

Filled the answer field with calculated result on #answer
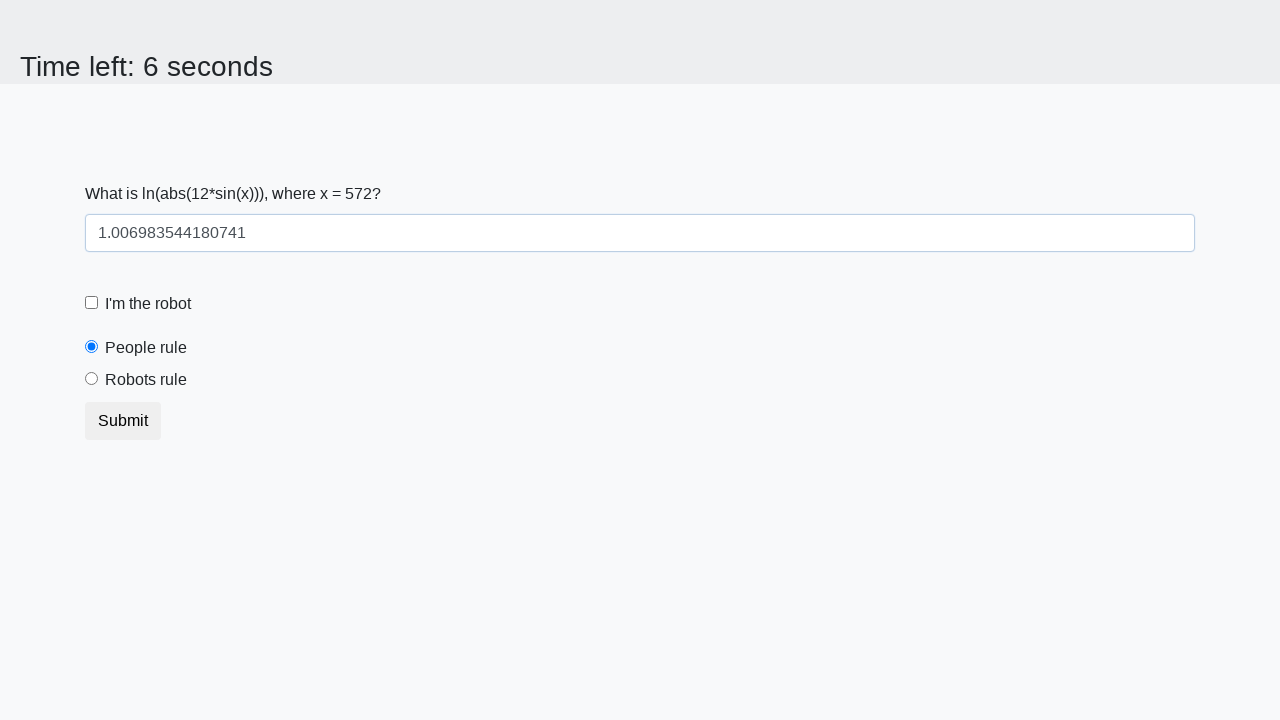

Checked the robot checkbox at (92, 303) on #robotCheckbox
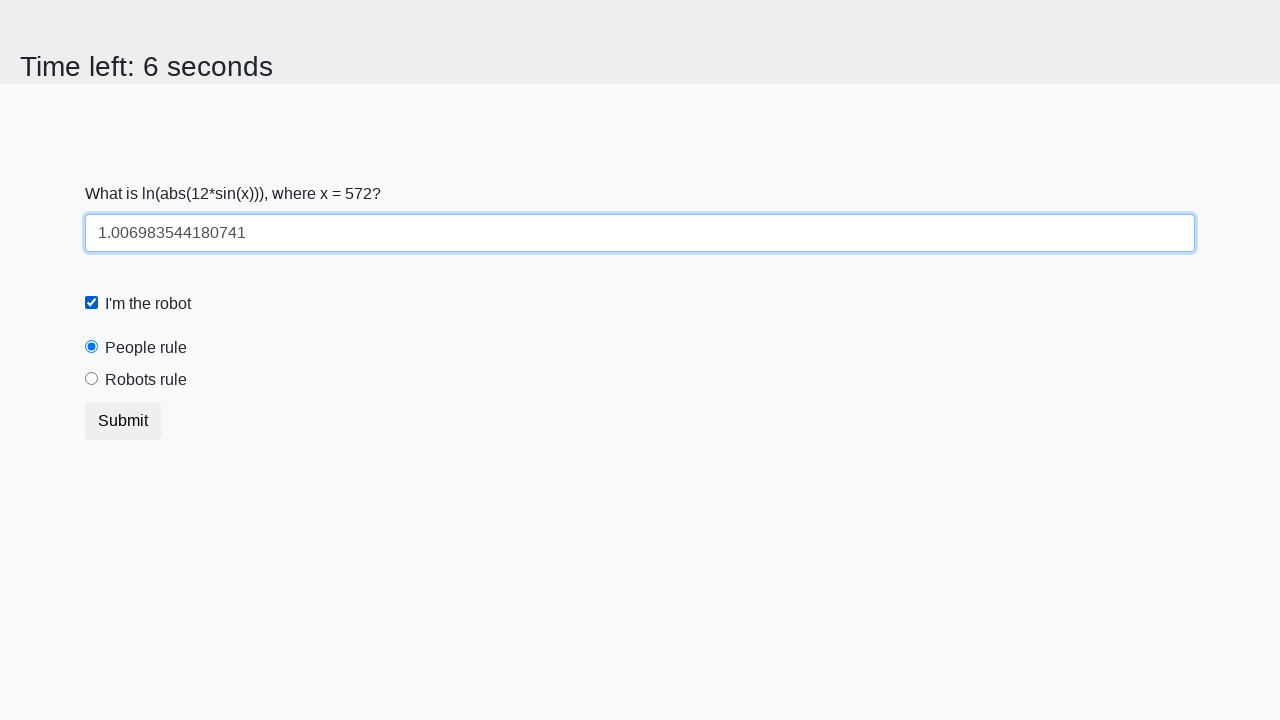

Selected the robots rule radio button at (92, 379) on #robotsRule
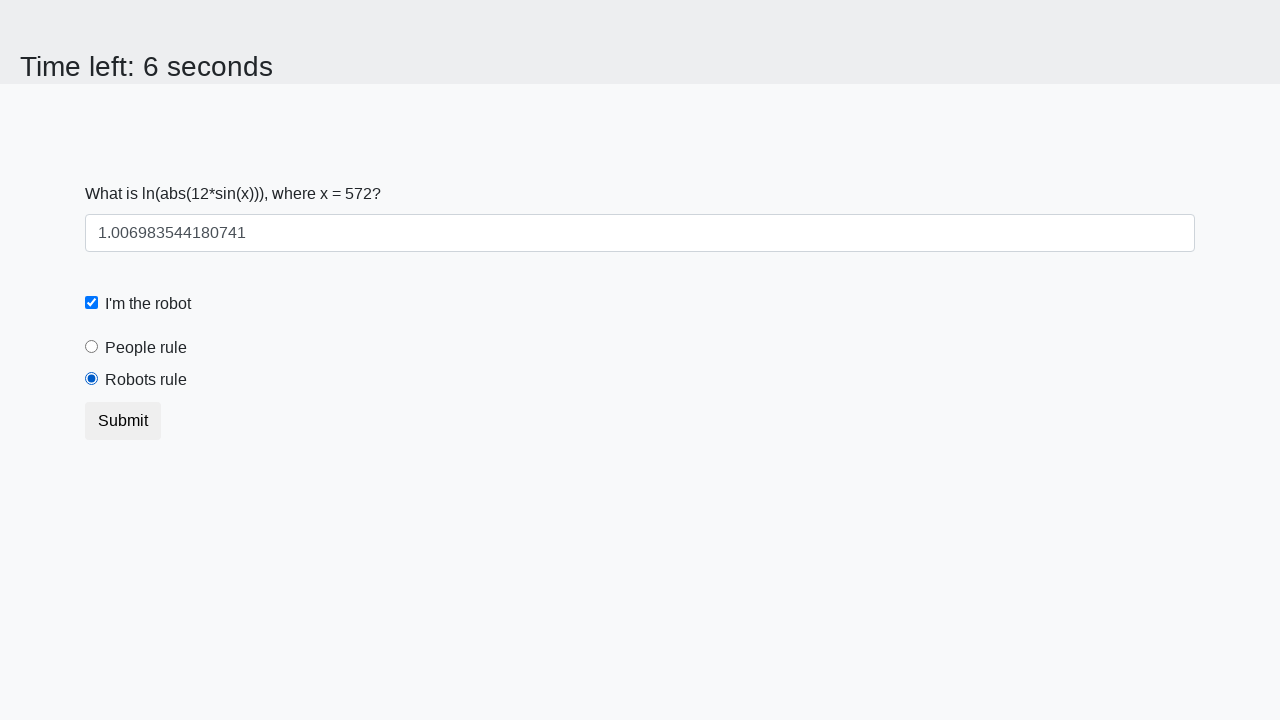

Clicked the submit button to complete the form at (123, 421) on .btn
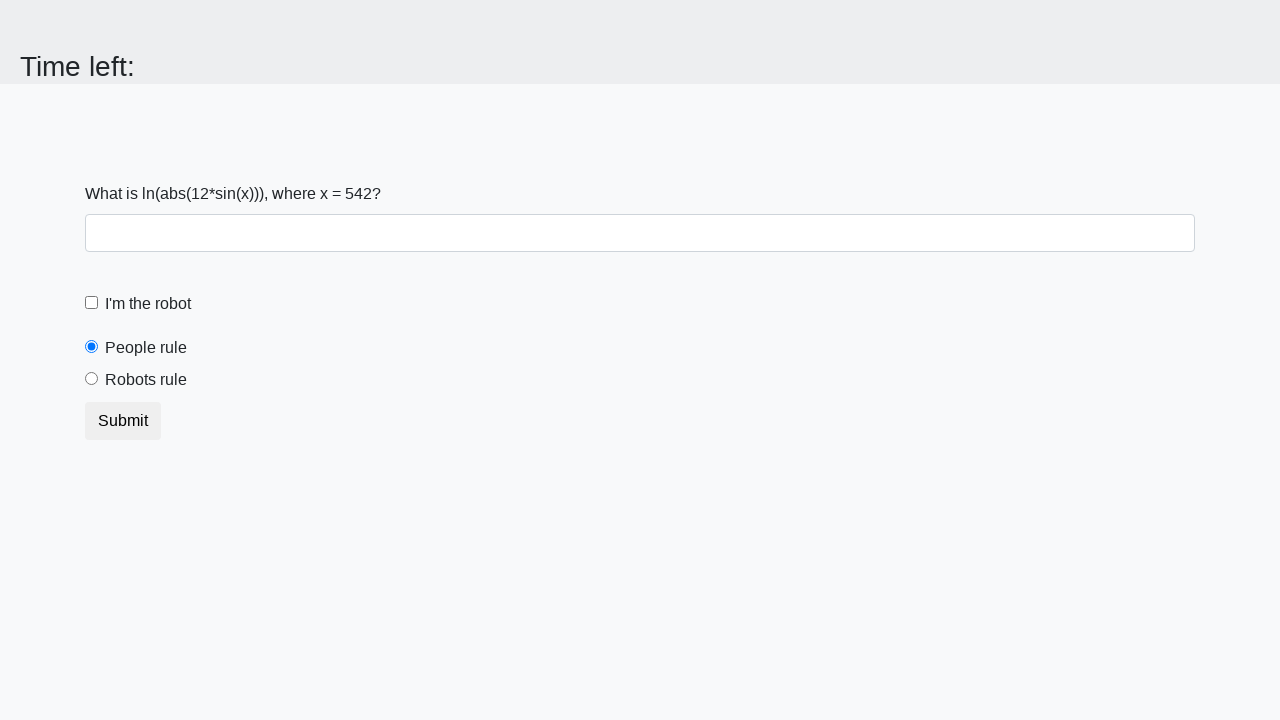

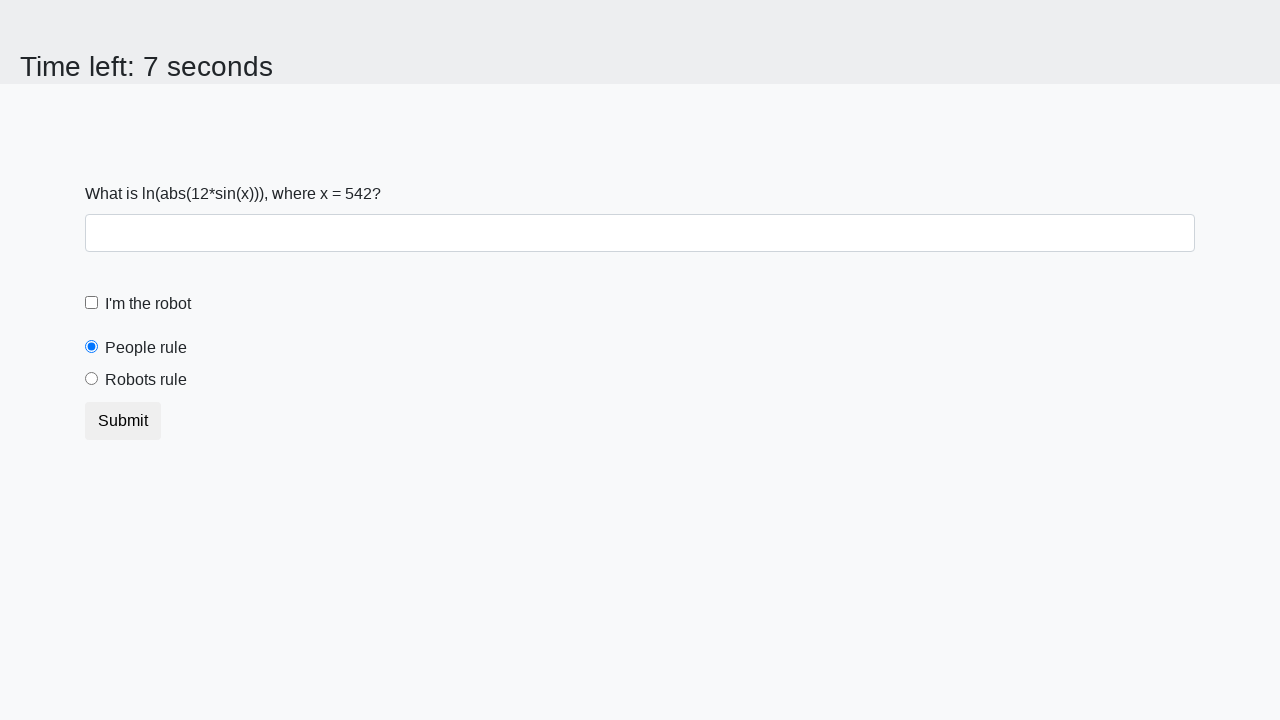